Tests JavaScript alert handling by triggering three types of alerts (simple alert, confirmation alert, and prompt alert) and interacting with each one - accepting, dismissing, and entering text.

Starting URL: https://the-internet.herokuapp.com/javascript_alerts

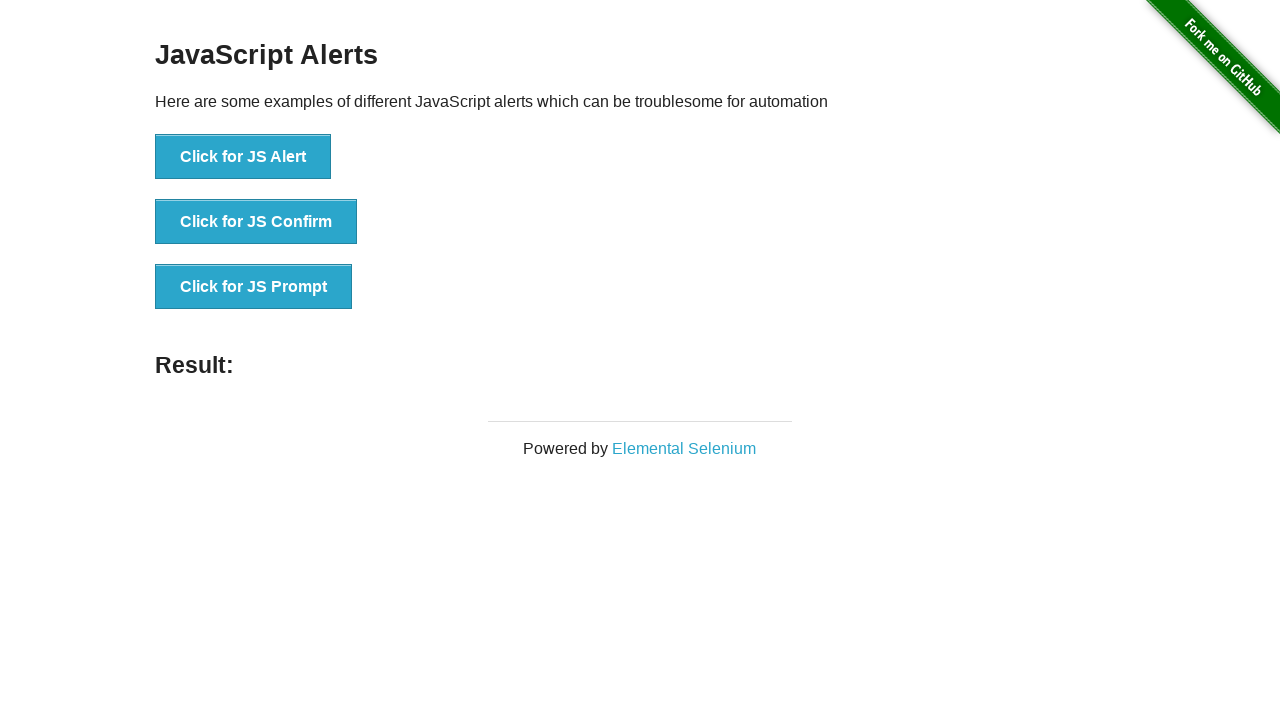

Navigated to JavaScript alerts test page
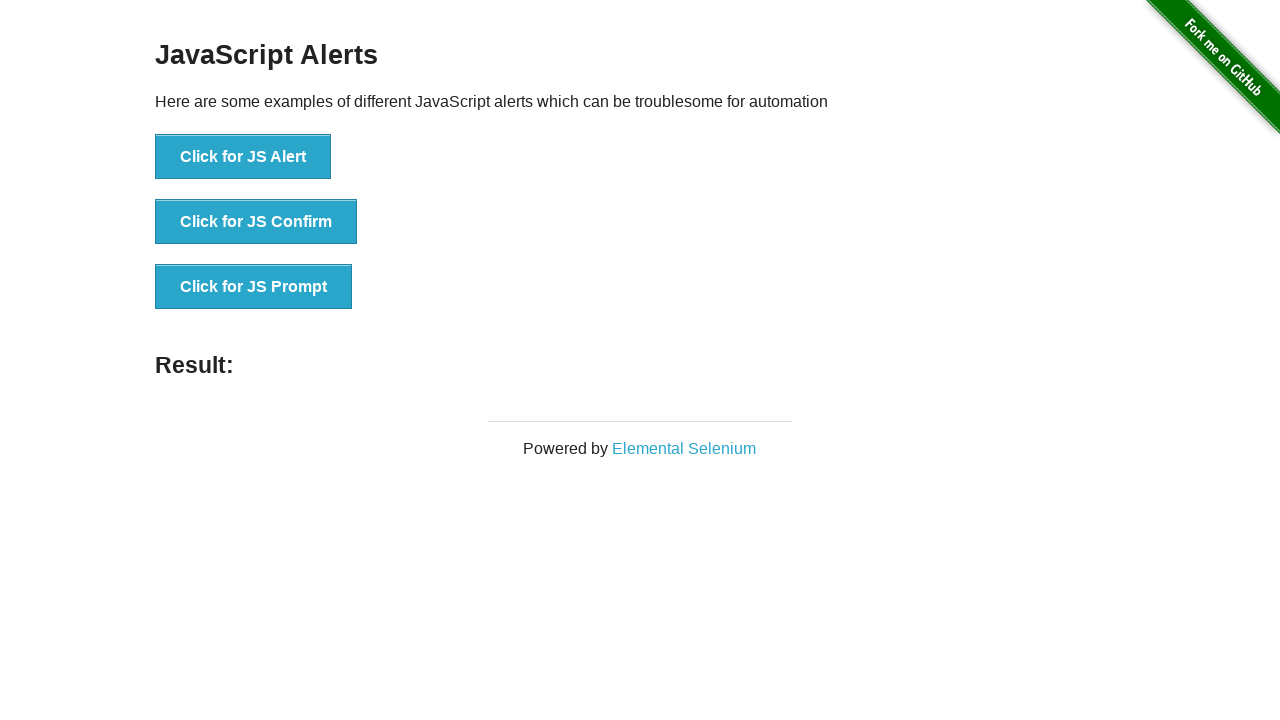

Clicked button to trigger simple JS alert at (243, 157) on xpath=//button[contains(text(),'Click for JS Alert')]
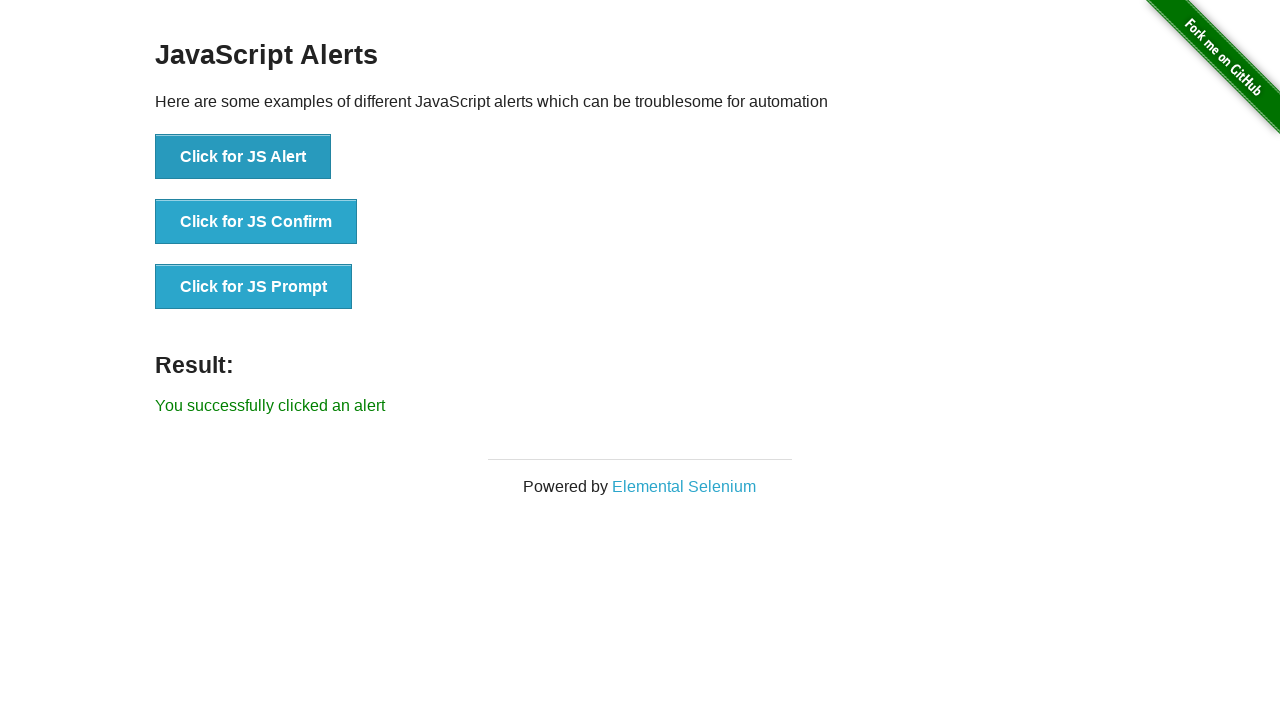

Set up dialog handler to accept alerts
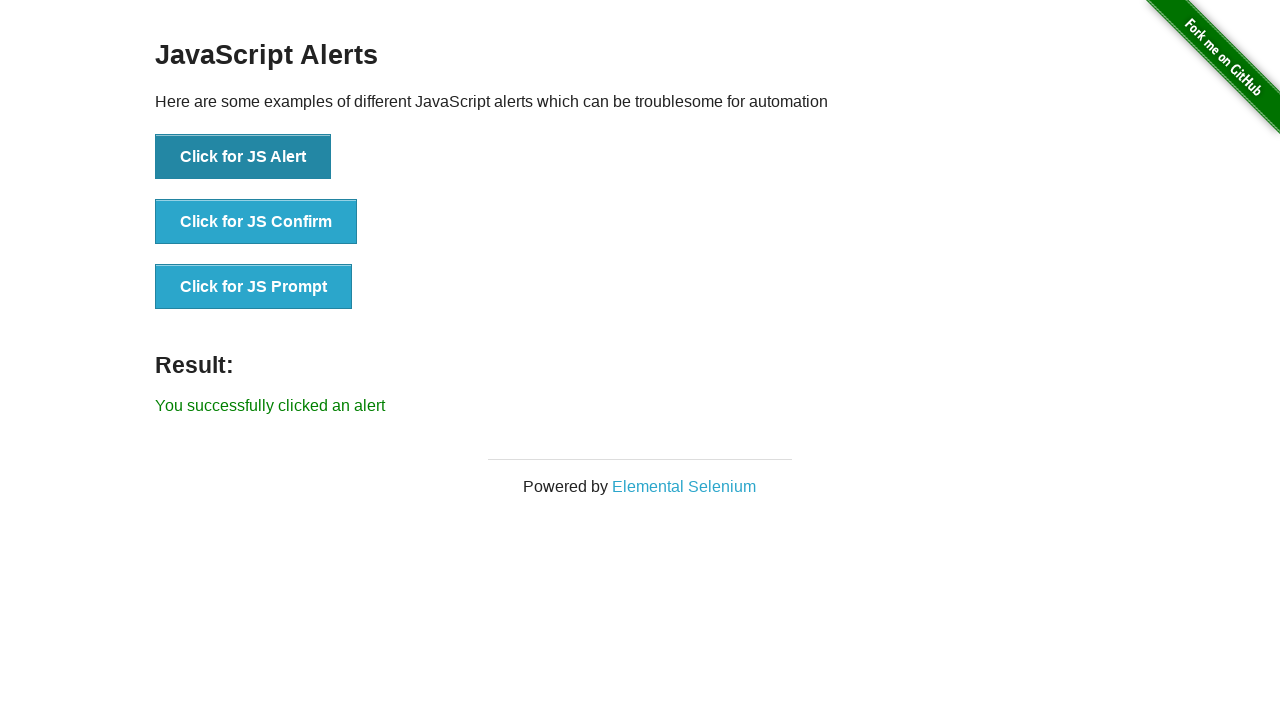

Clicked button to trigger and accept simple JS alert at (243, 157) on xpath=//button[contains(text(),'Click for JS Alert')]
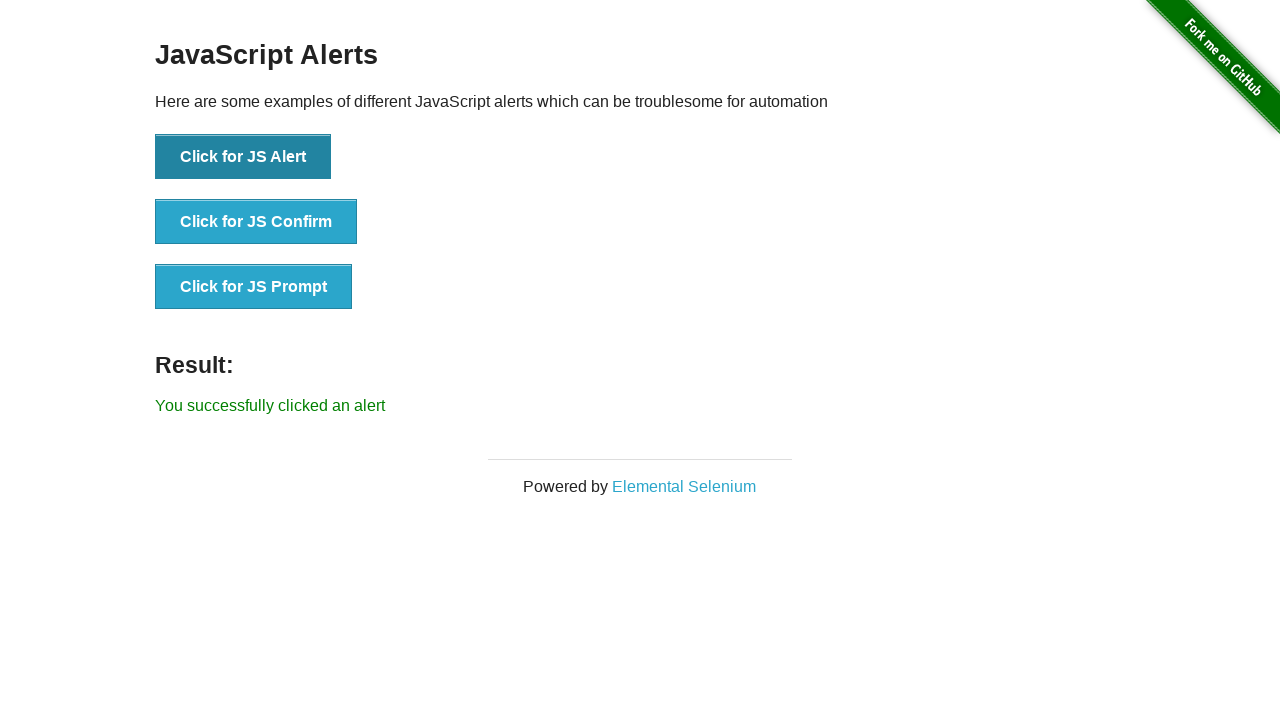

Waited 1 second for alert handling to complete
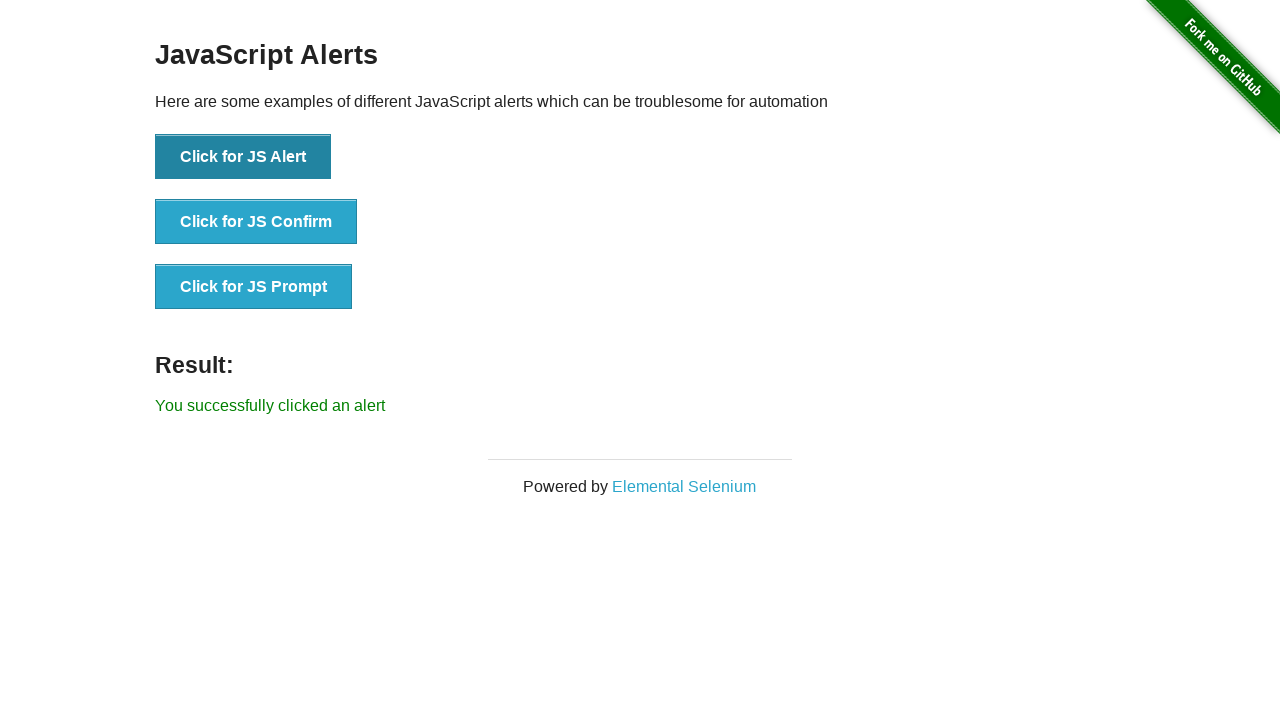

Set up dialog handler to dismiss confirmation alert
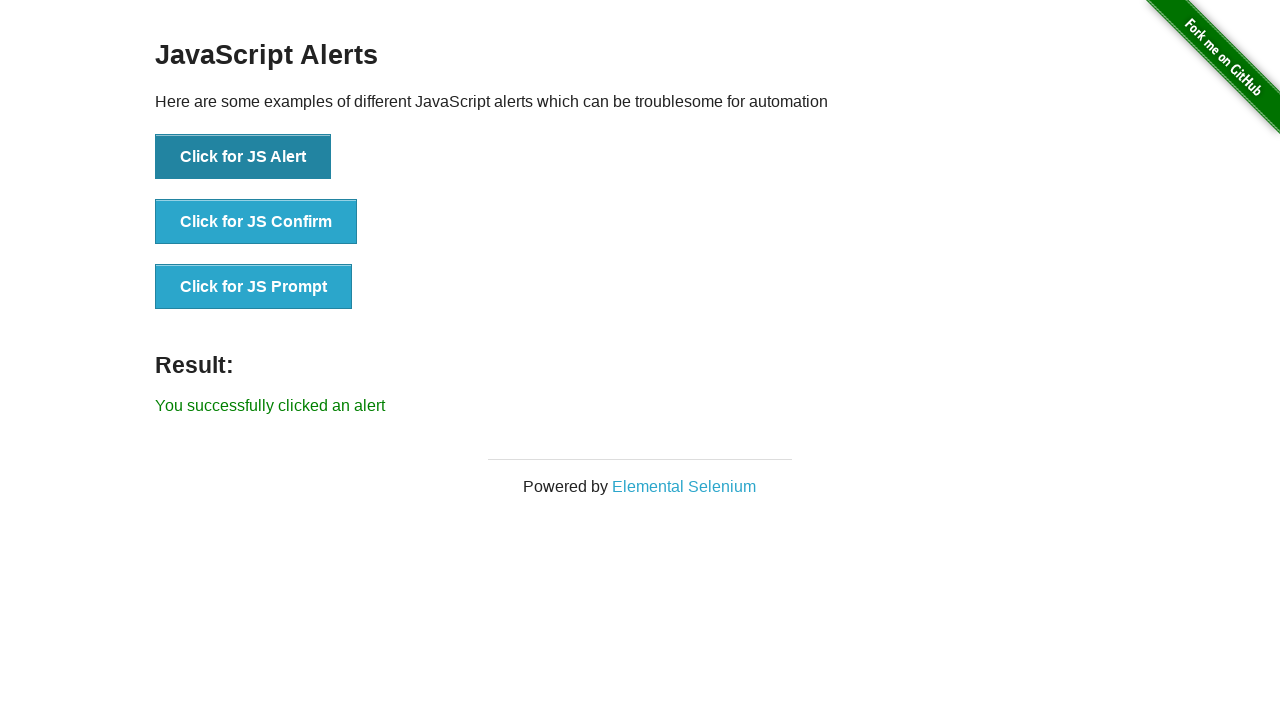

Clicked button to trigger confirmation alert and dismissed it at (256, 222) on xpath=//button[contains(text(),'Click for JS Confirm')]
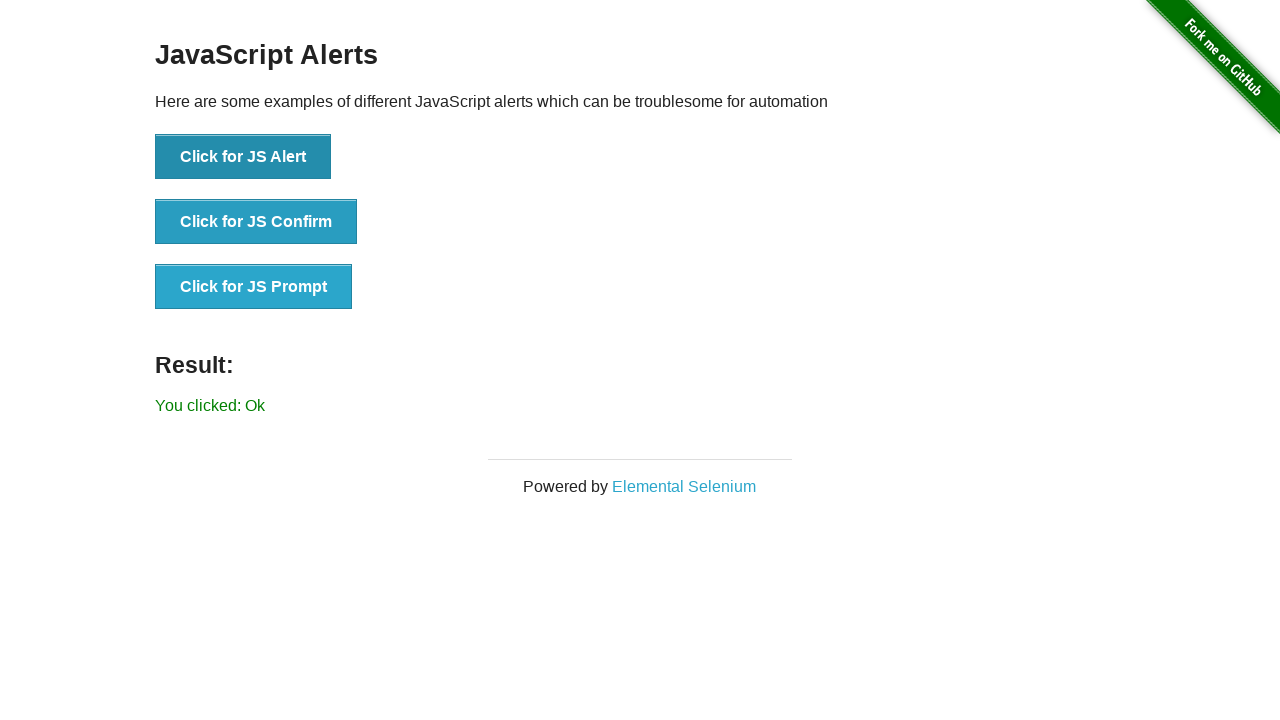

Waited 1 second for confirmation alert handling to complete
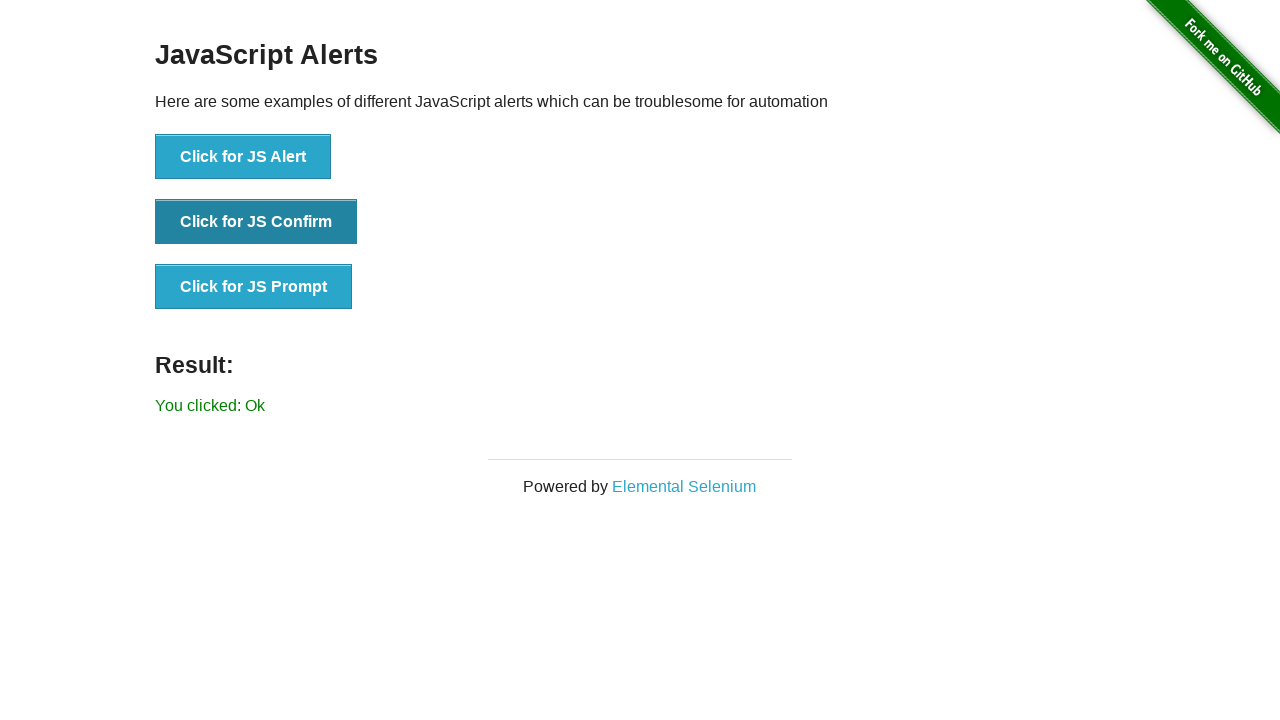

Set up dialog handler to accept prompt alert with text 'Hello'
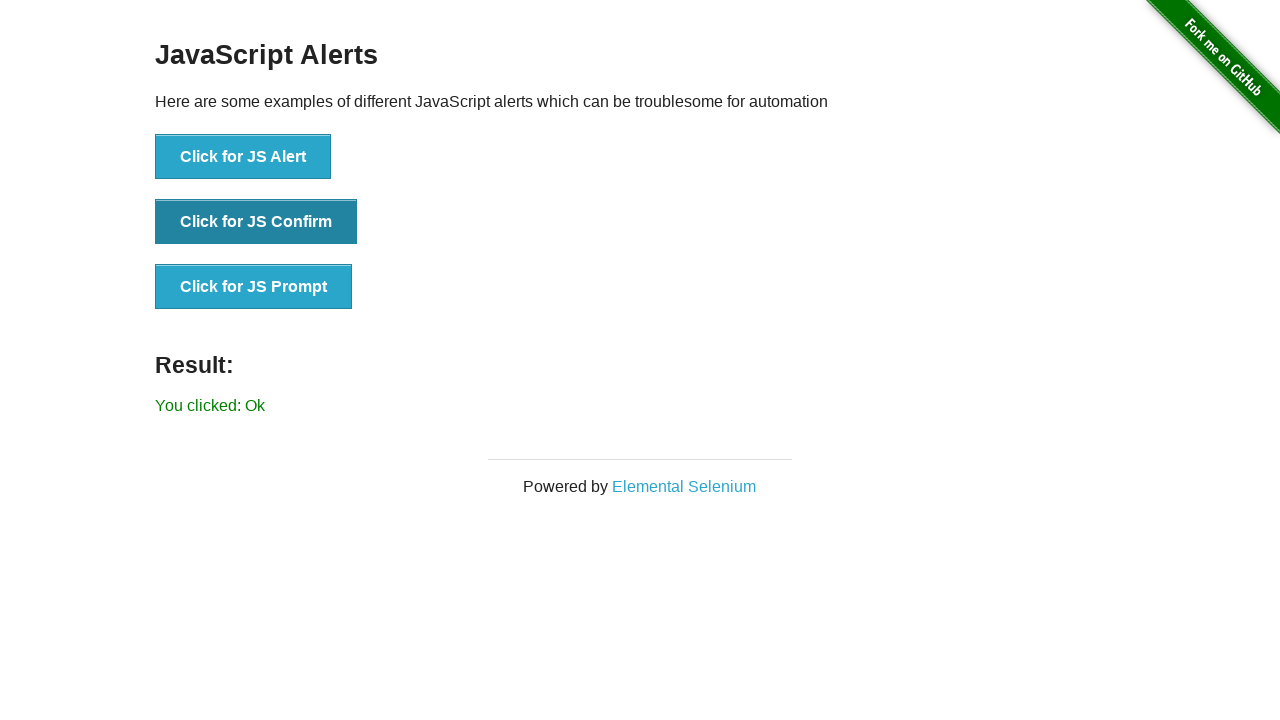

Clicked button to trigger prompt alert and entered text at (254, 287) on xpath=//button[contains(text(),'Click for JS Prompt')]
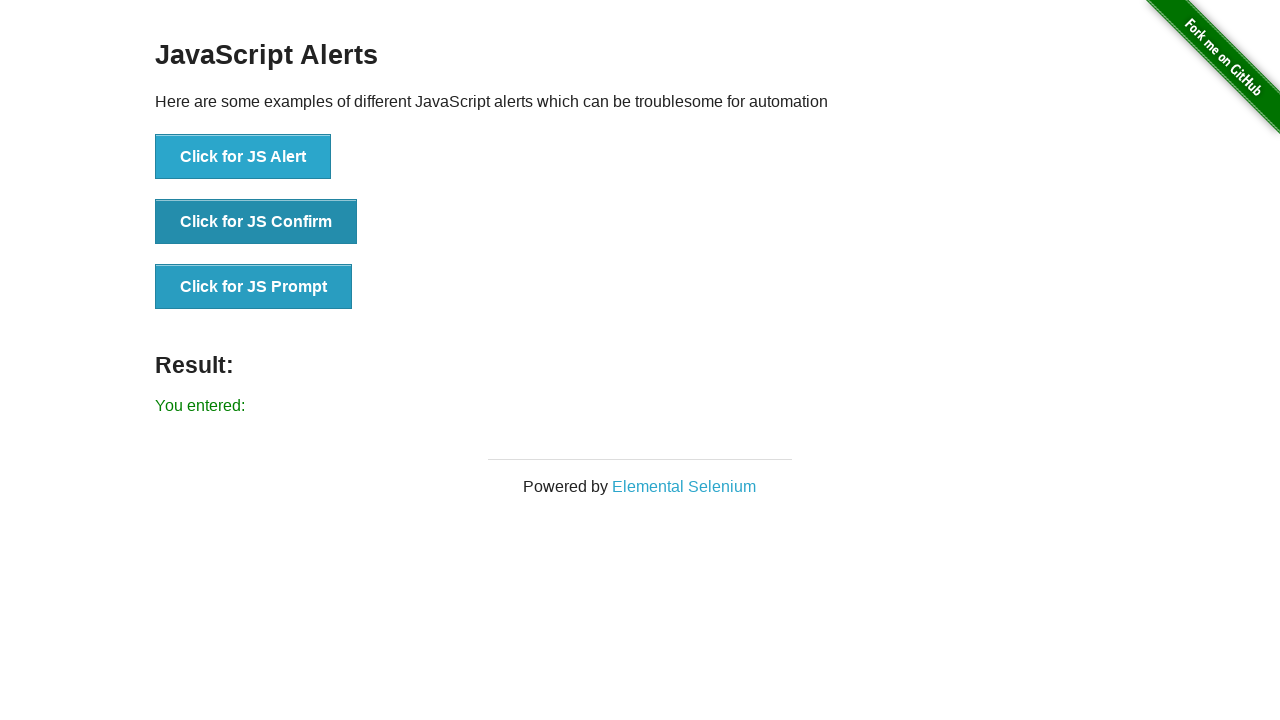

Waited 1 second for prompt alert handling to complete
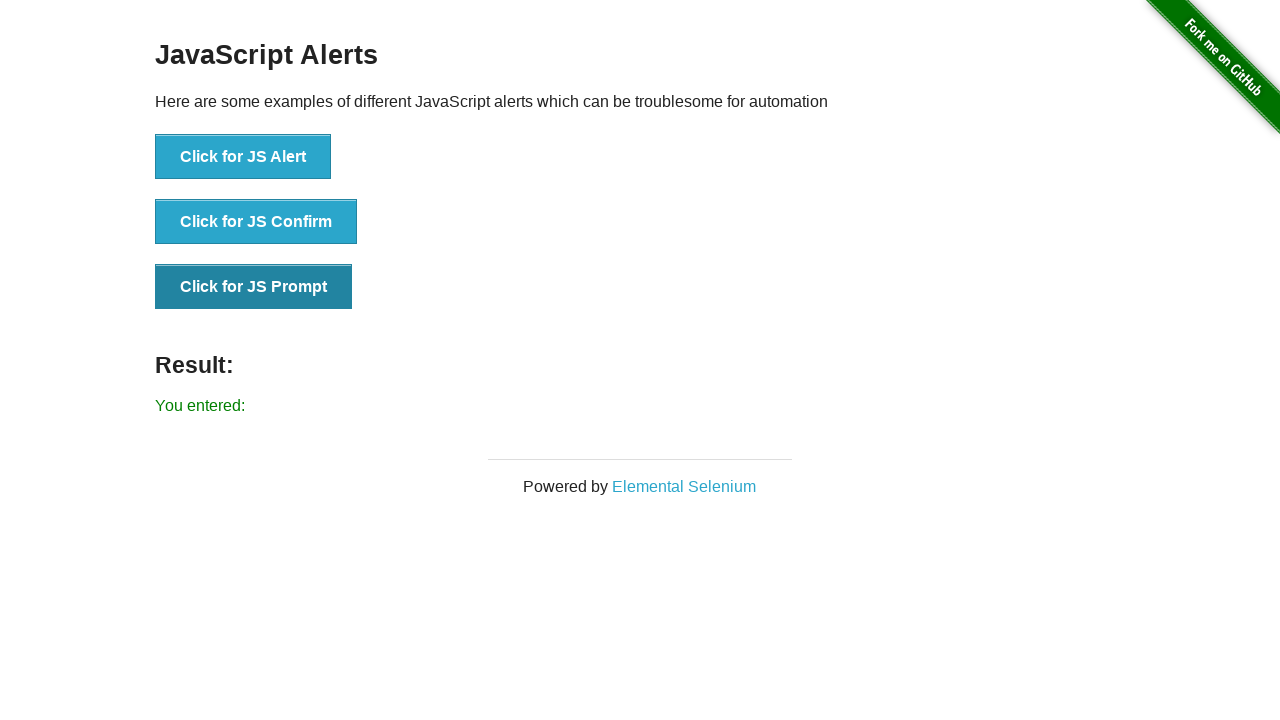

Verified that result element is visible on the page
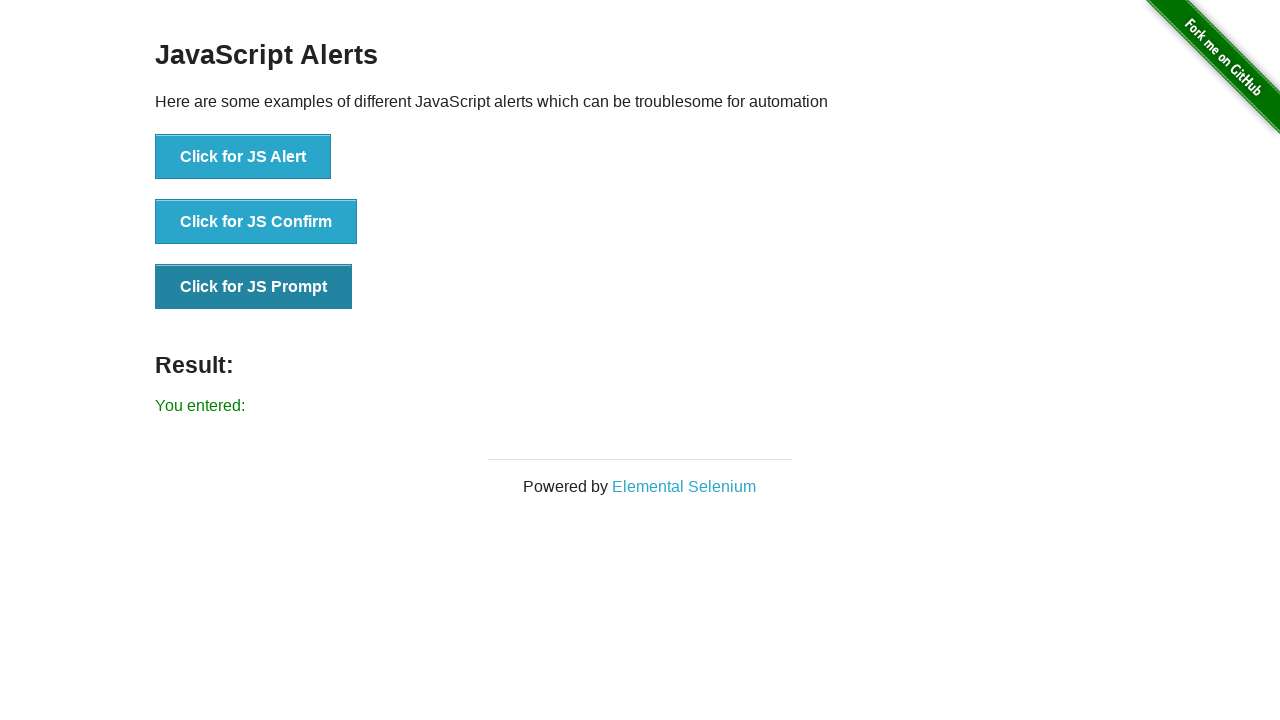

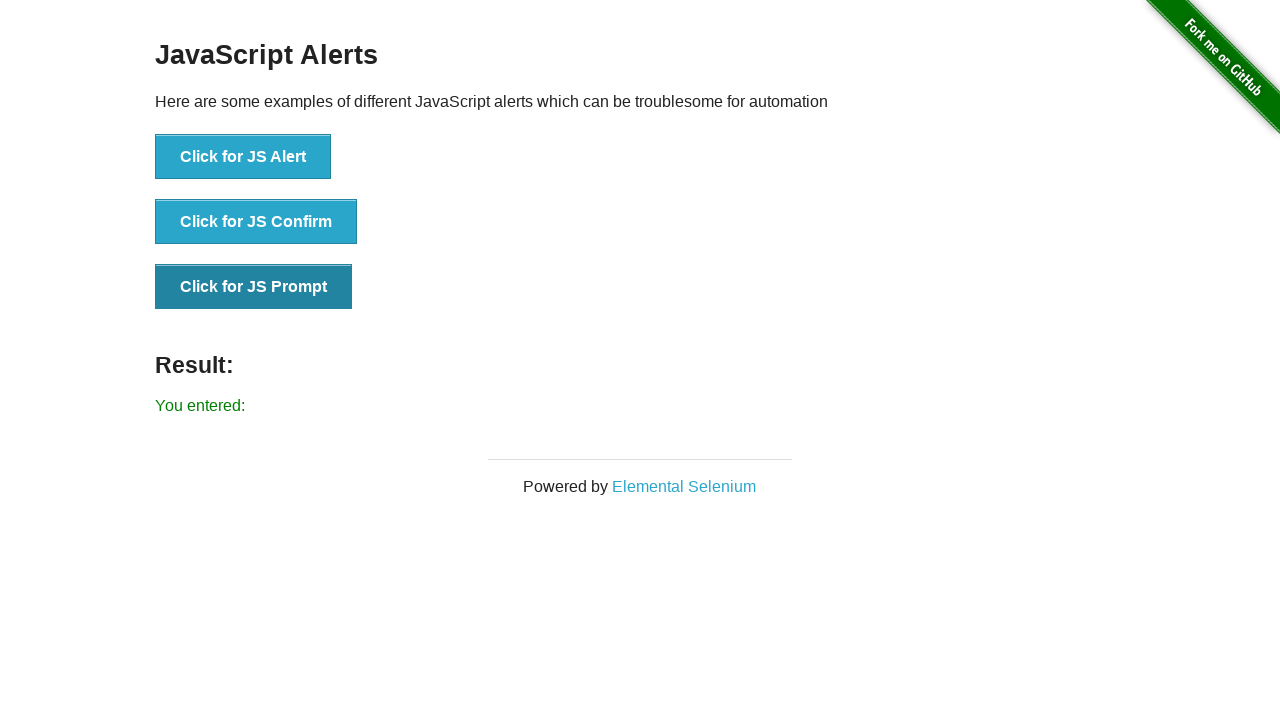